Tests selecting multiple items in the jQuery UI Selectable demo by holding Control key and clicking on items 3, 5, and 7, then clicking item 3 again

Starting URL: https://jqueryui.com/selectable/

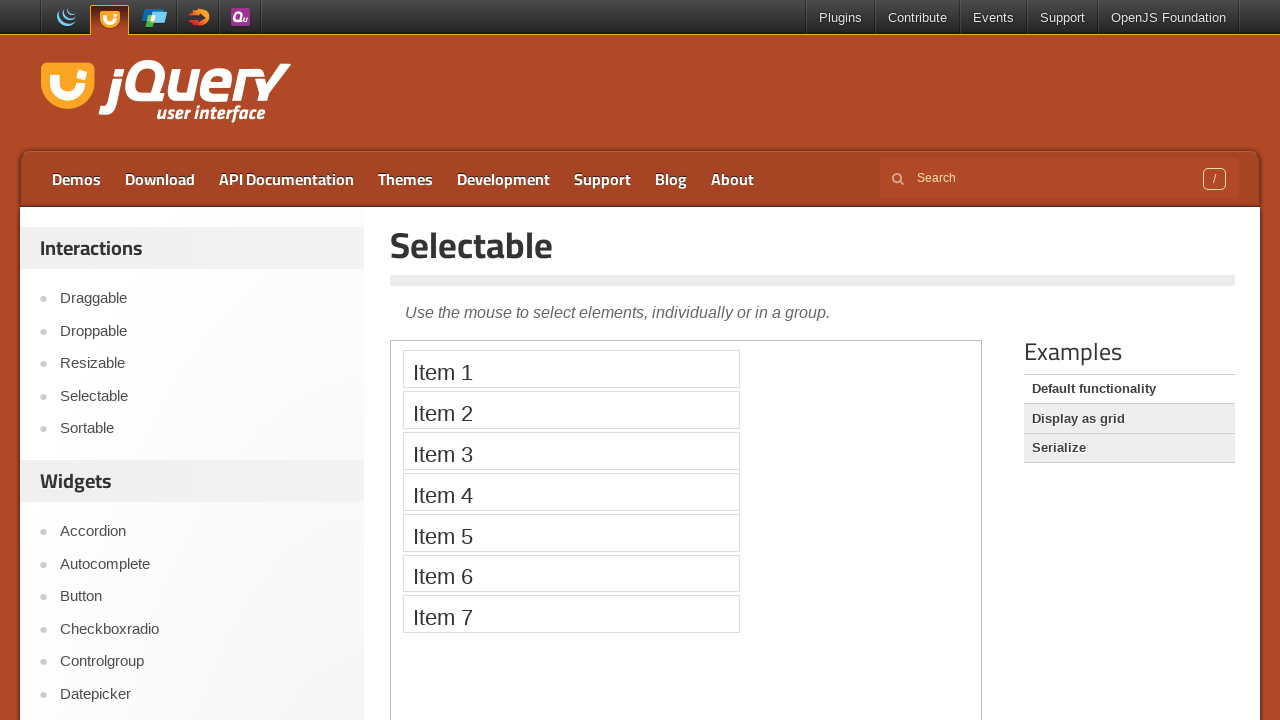

Located the demo iframe
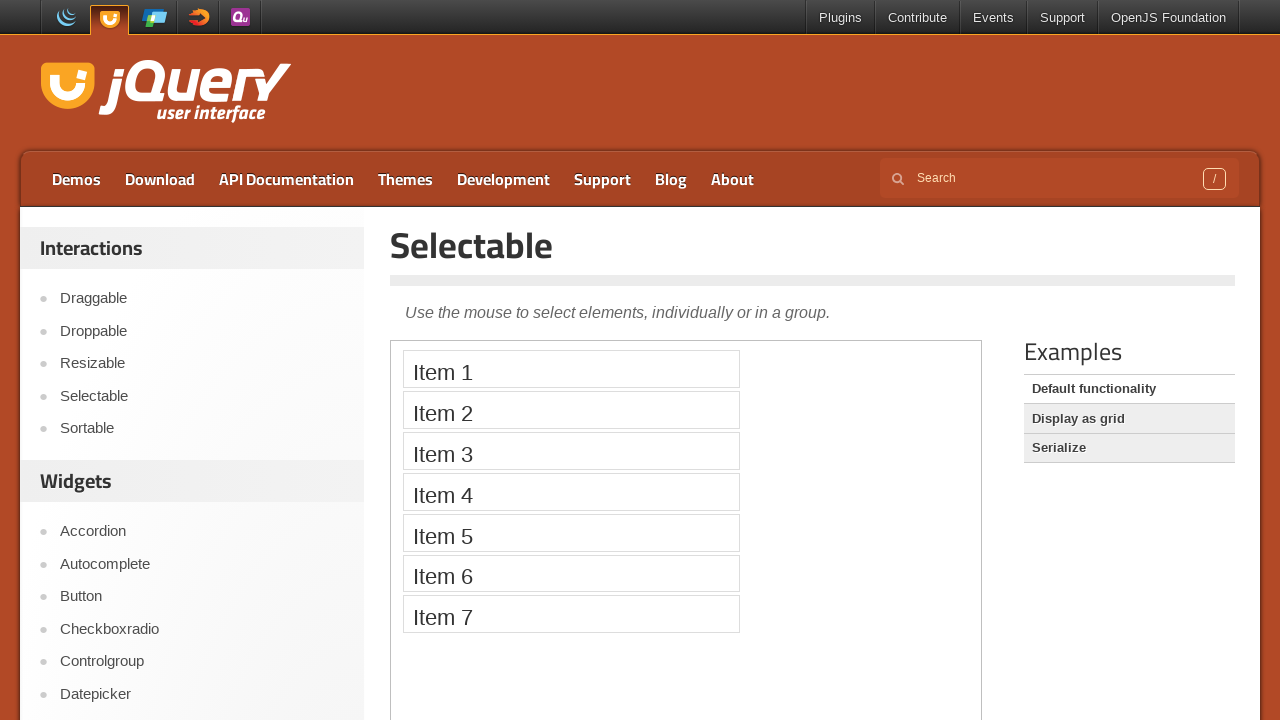

Clicked item 3 while holding Control key at (571, 451) on .demo-frame >> internal:control=enter-frame >> #selectable li >> nth=2
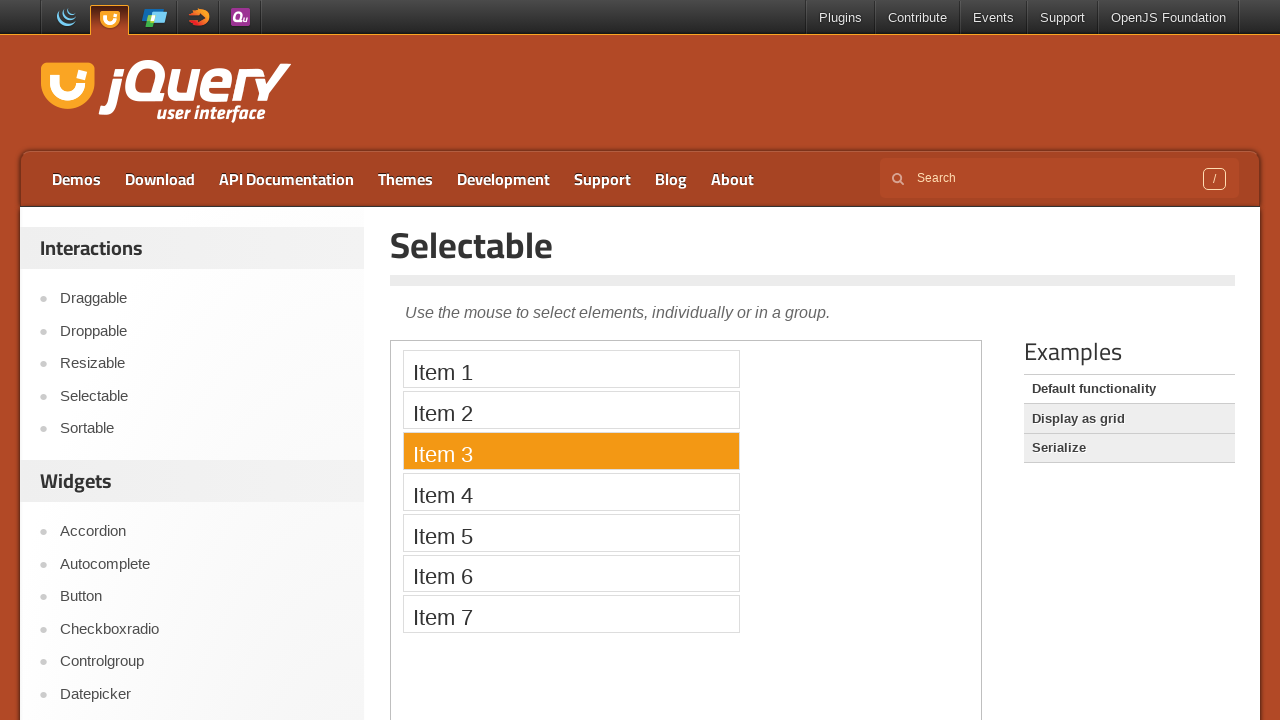

Clicked item 5 while holding Control key at (571, 532) on .demo-frame >> internal:control=enter-frame >> #selectable li >> nth=4
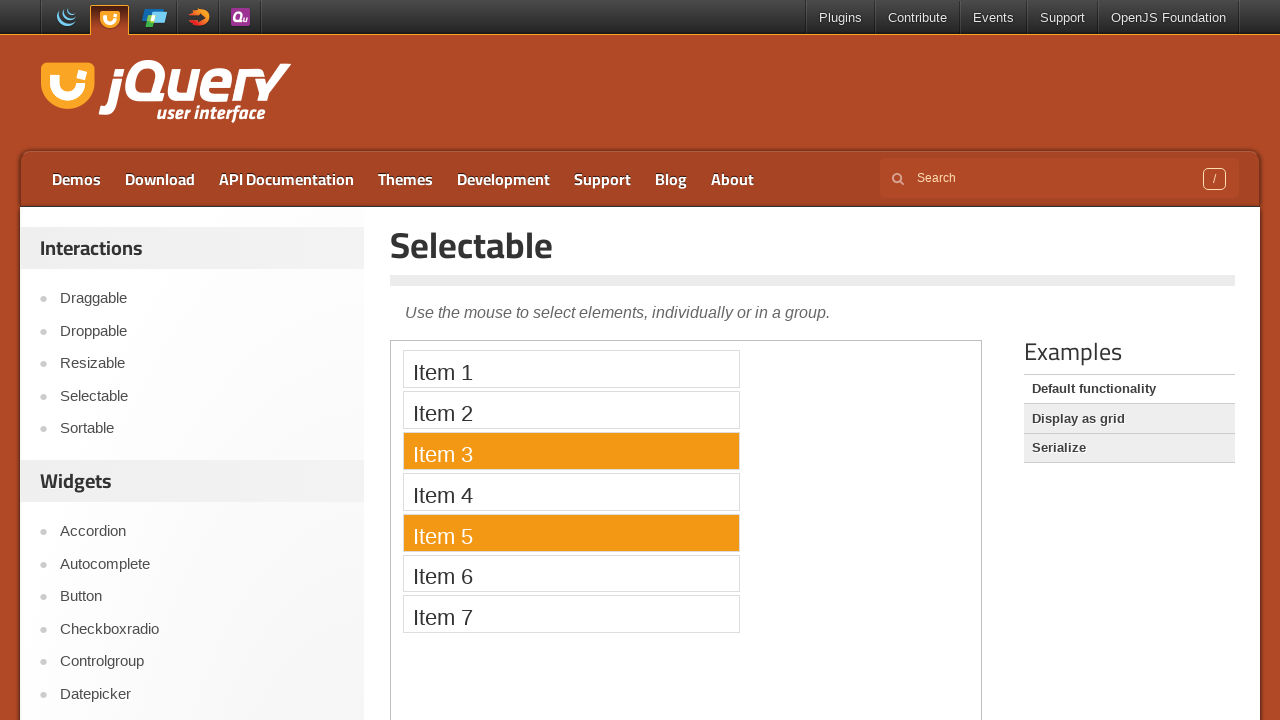

Clicked item 7 while holding Control key at (571, 614) on .demo-frame >> internal:control=enter-frame >> #selectable li >> nth=6
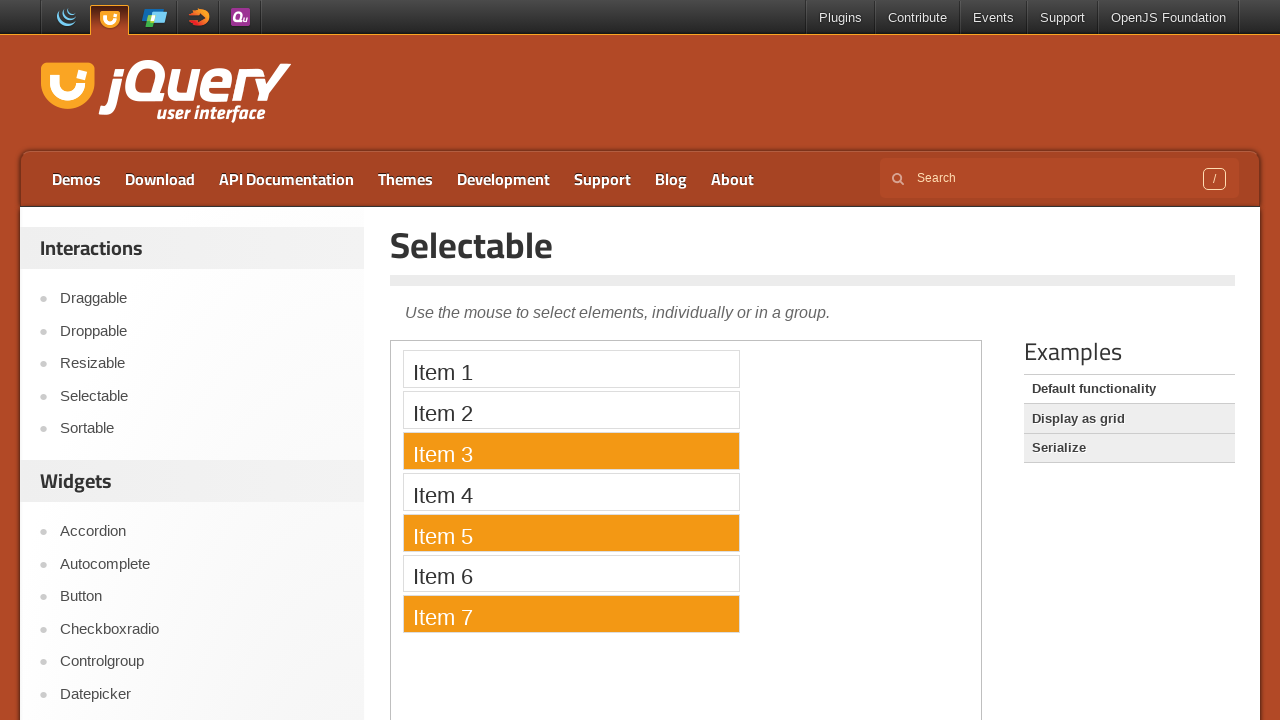

Clicked item 3 without Control key to deselect others at (571, 451) on .demo-frame >> internal:control=enter-frame >> #selectable li >> nth=2
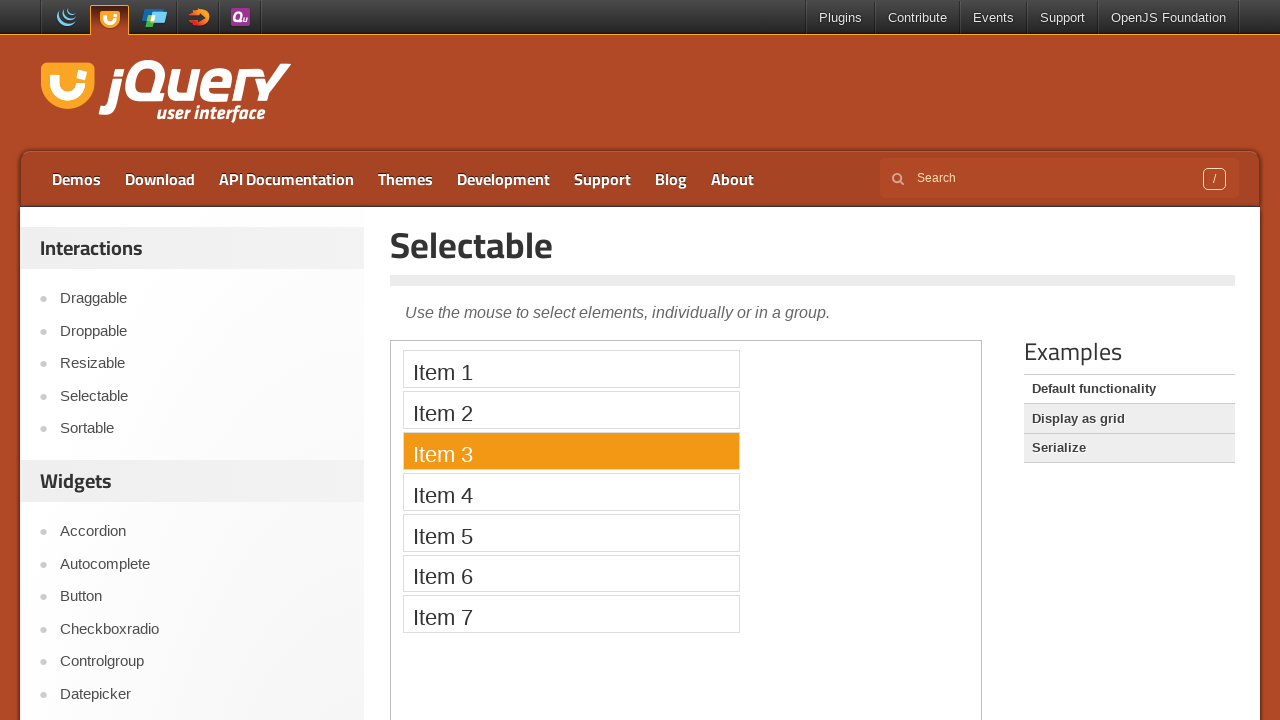

Waited 500ms to see final selection state
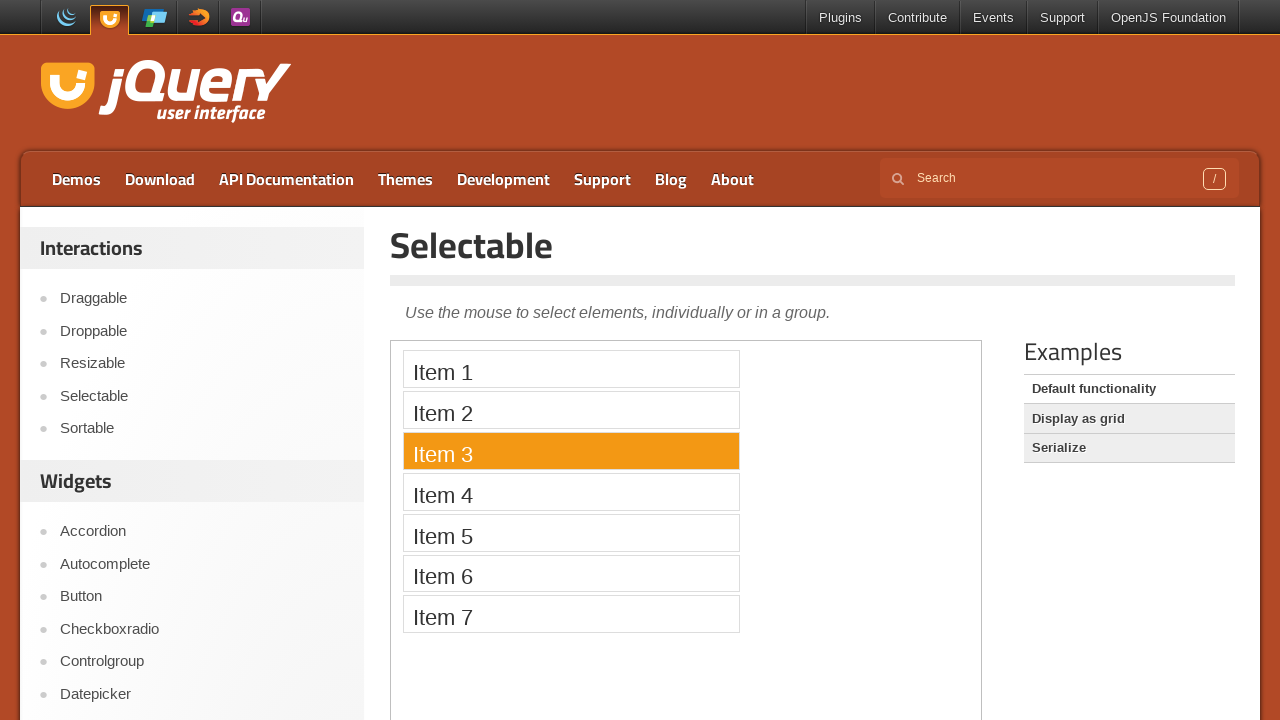

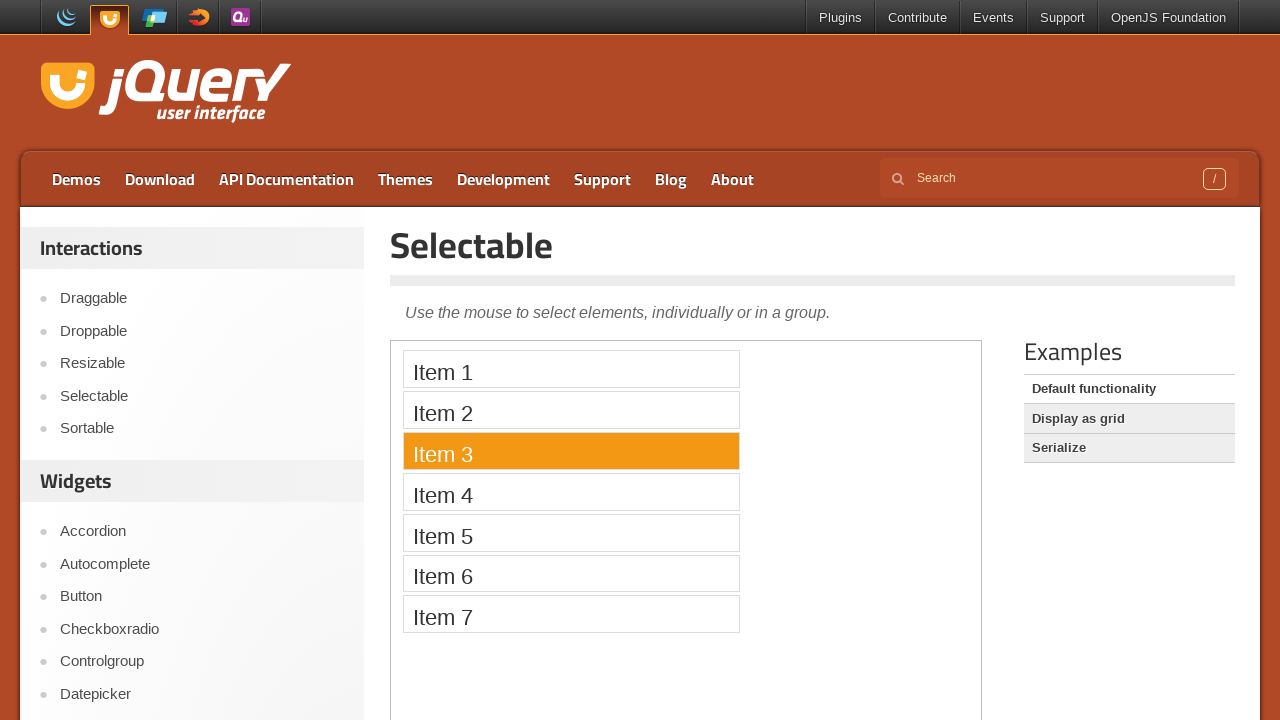